Tests alert functionality by entering a name in a text field, clicking a button to trigger an alert, verifying the alert contains the entered text, and accepting the alert

Starting URL: https://rahulshettyacademy.com/AutomationPractice

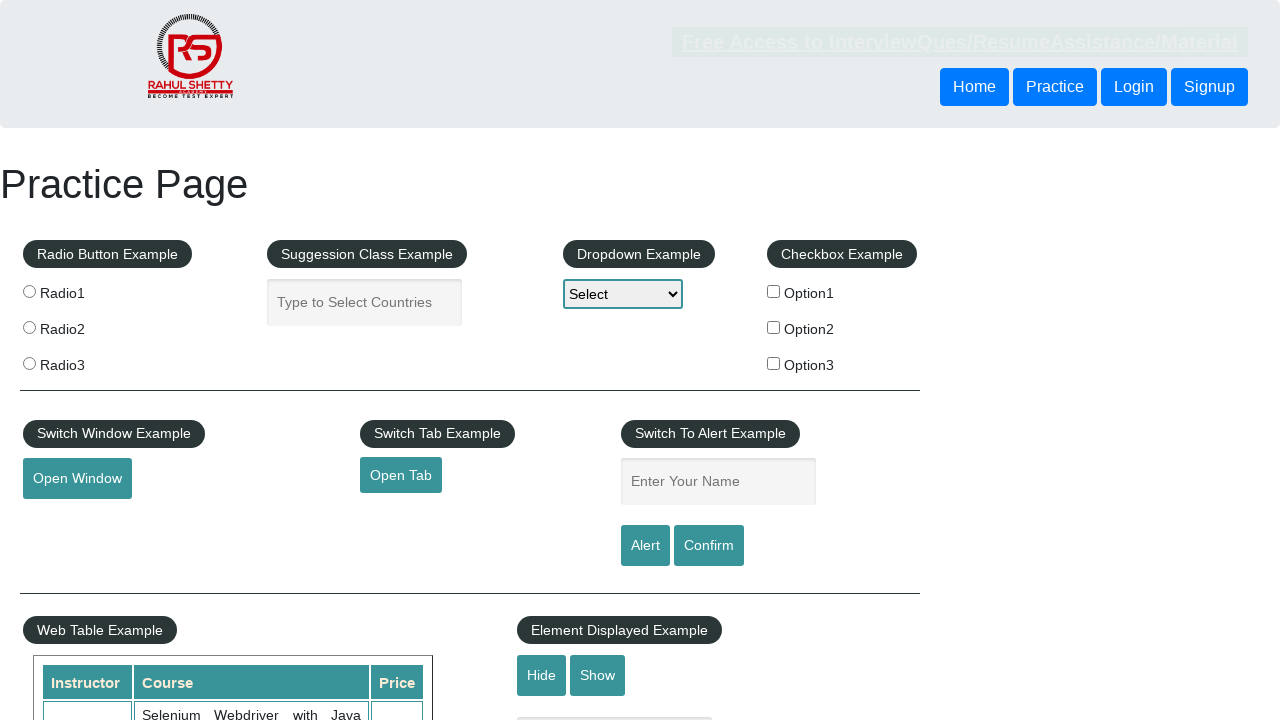

Filled name input field with 'Dev' on //div[@class = 'block large-row-spacer']/div[3]/fieldset/input[1]
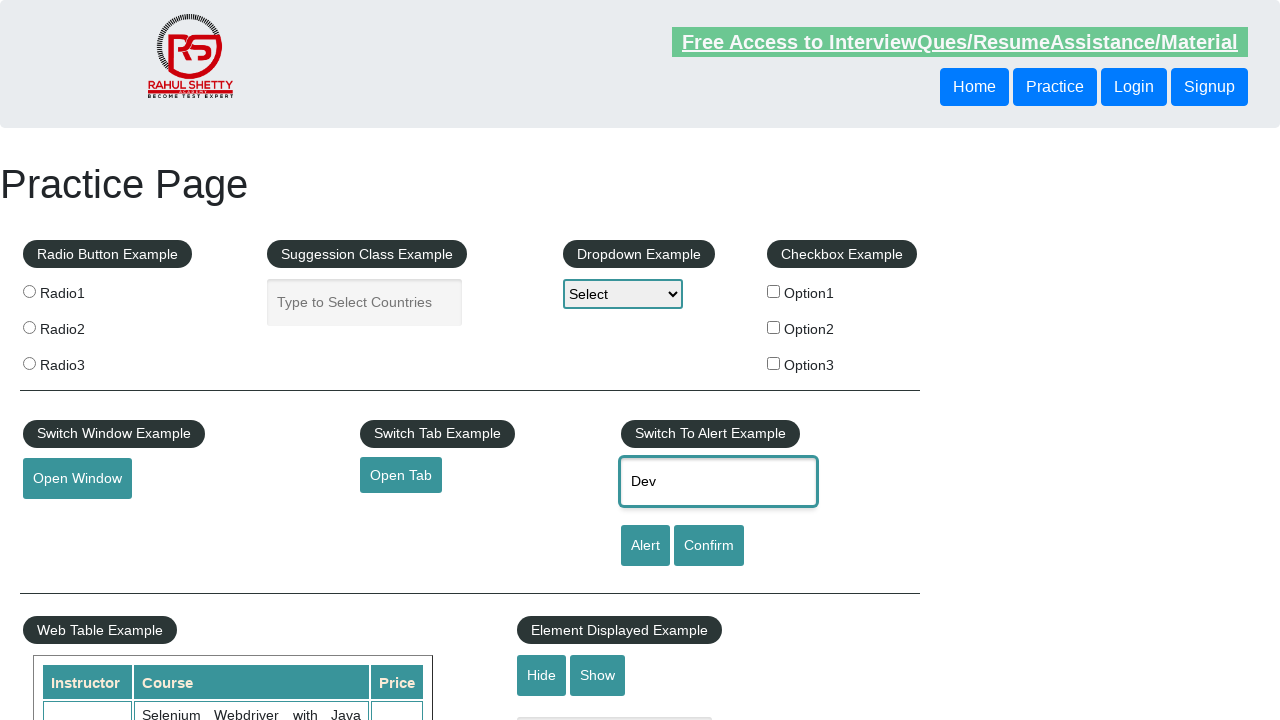

Clicked alert button to trigger alert dialog at (645, 546) on xpath=//div[@class = 'block large-row-spacer']/div[3]/fieldset/input[2]
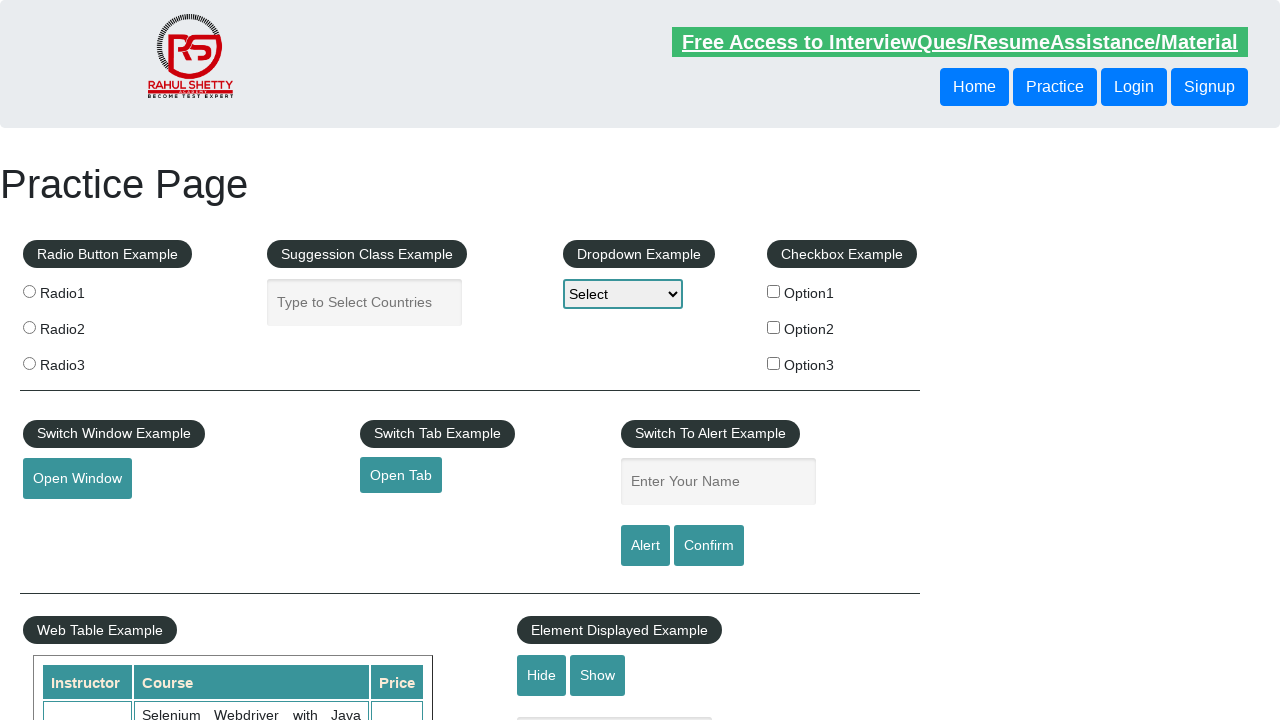

Set up dialog handler to accept alert
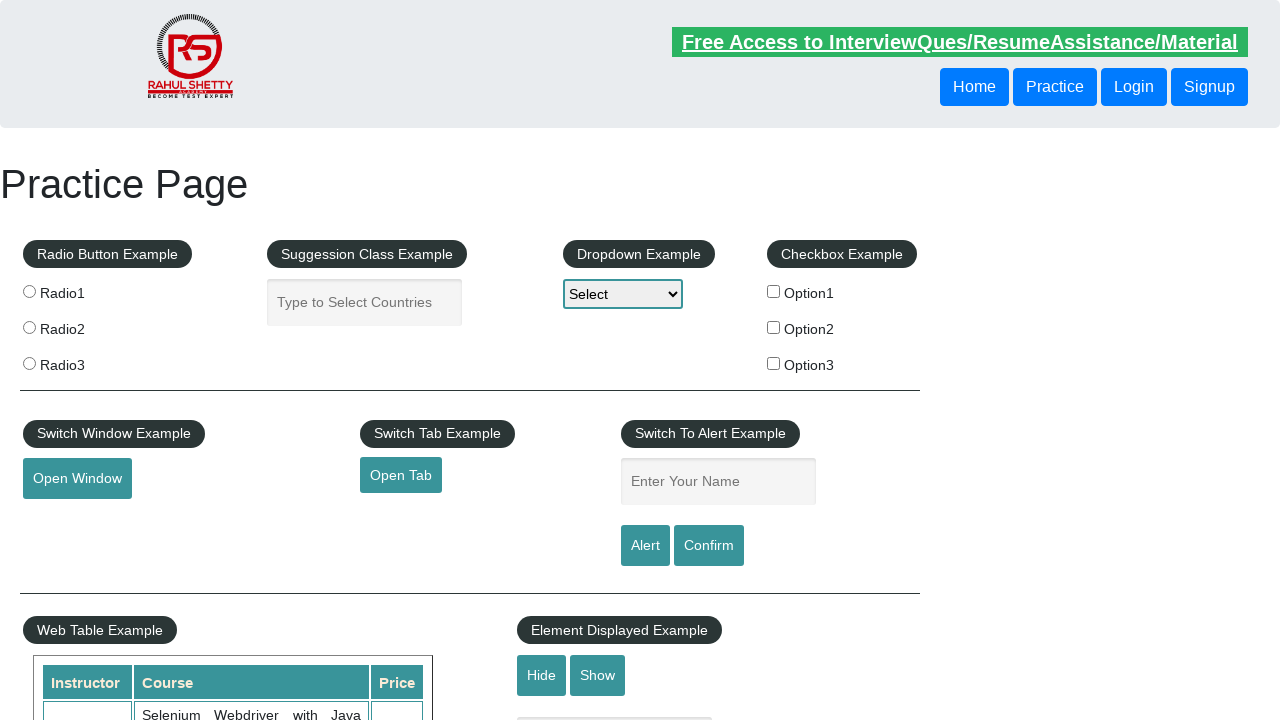

Waited for dialog to be handled
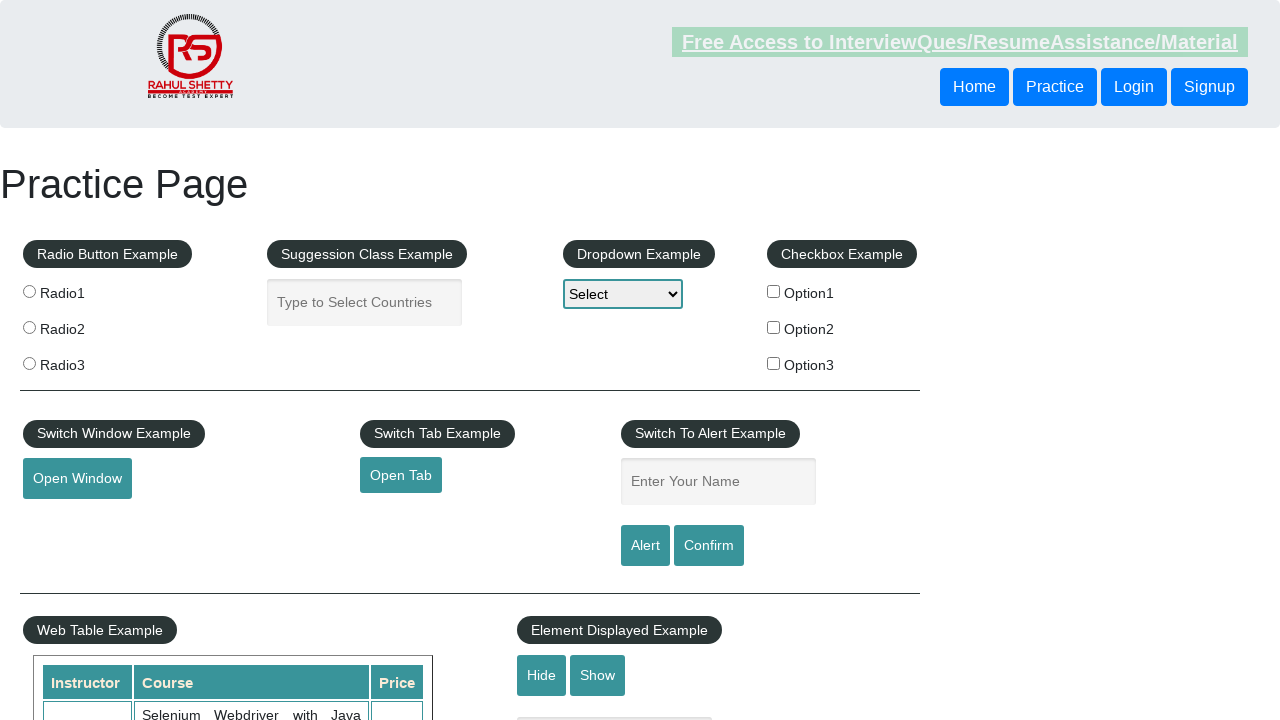

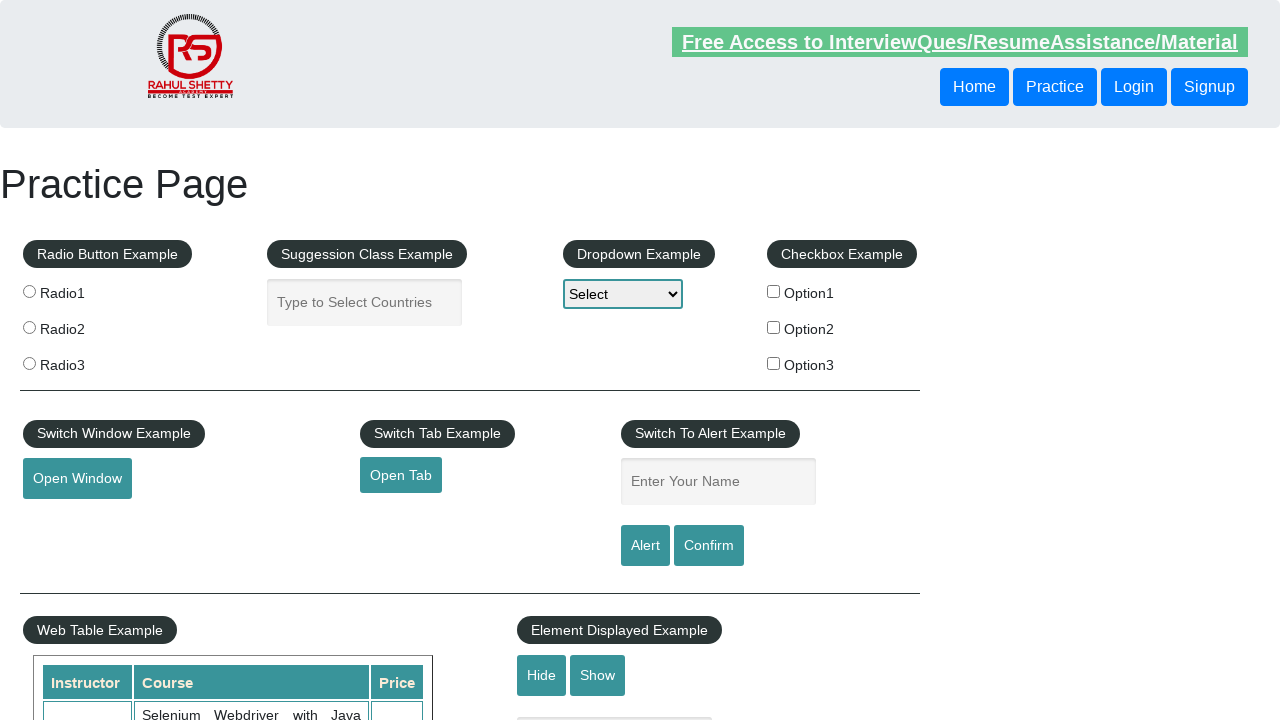